Tests alert popup handling by triggering different alert buttons and accepting the alerts

Starting URL: https://demoqa.com/alerts

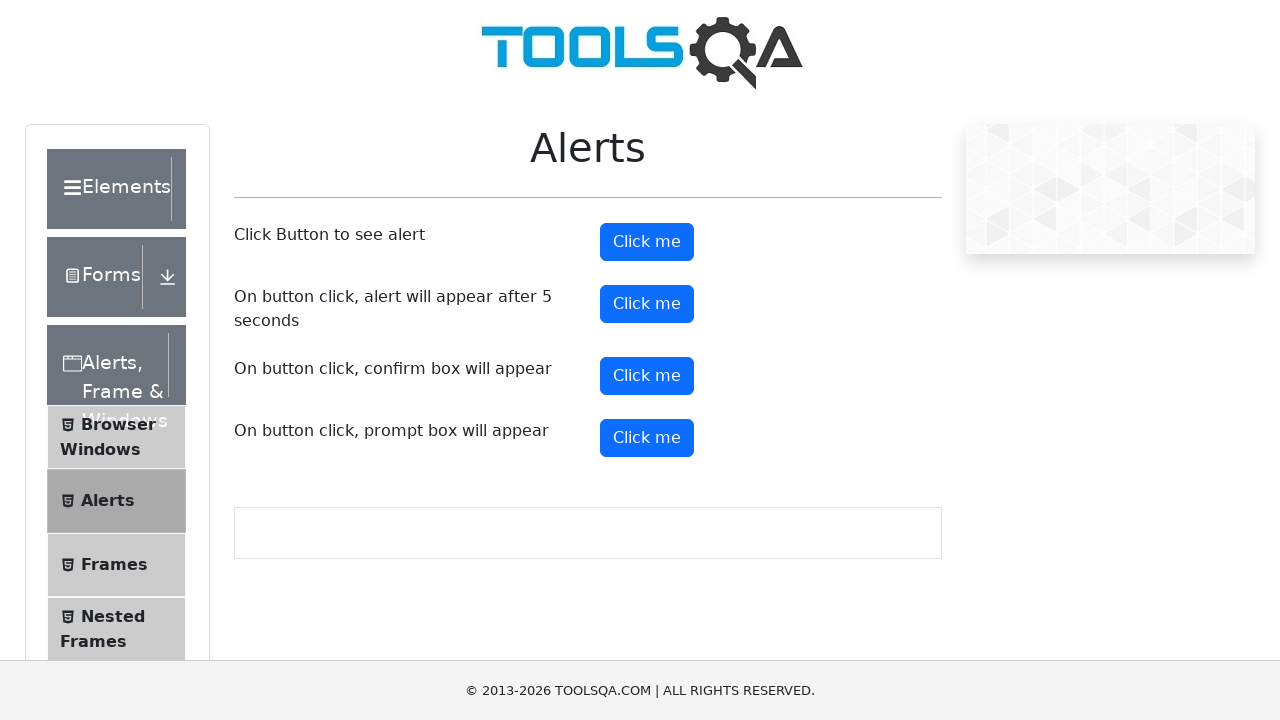

Clicked timer alert button to trigger alert after 5 seconds at (647, 304) on #timerAlertButton
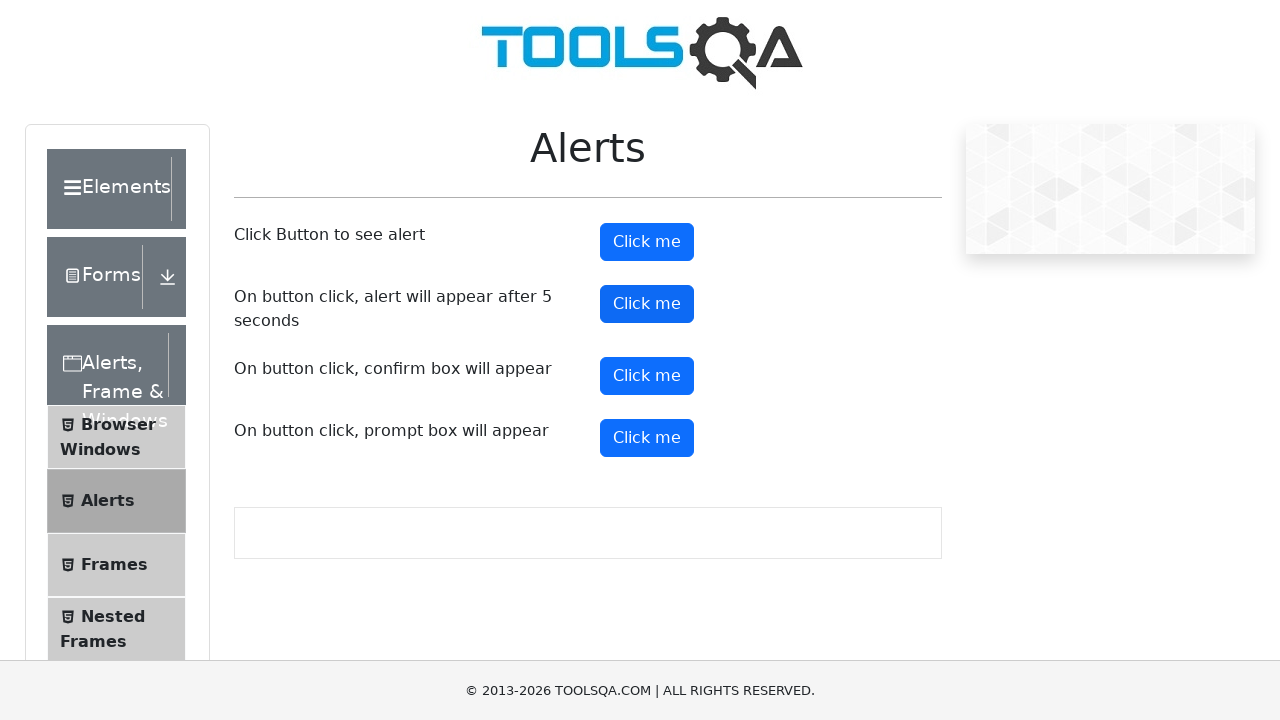

Waited 5 seconds for timer alert to appear
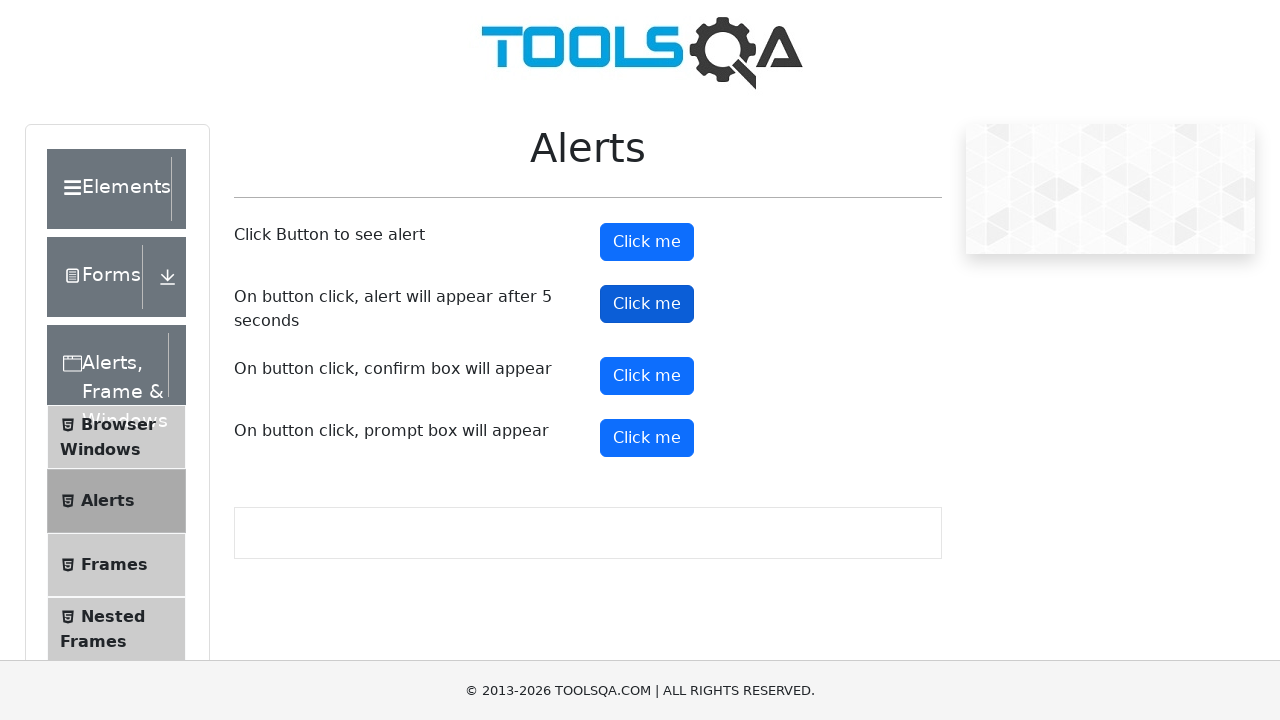

Set up dialog handler to accept alerts
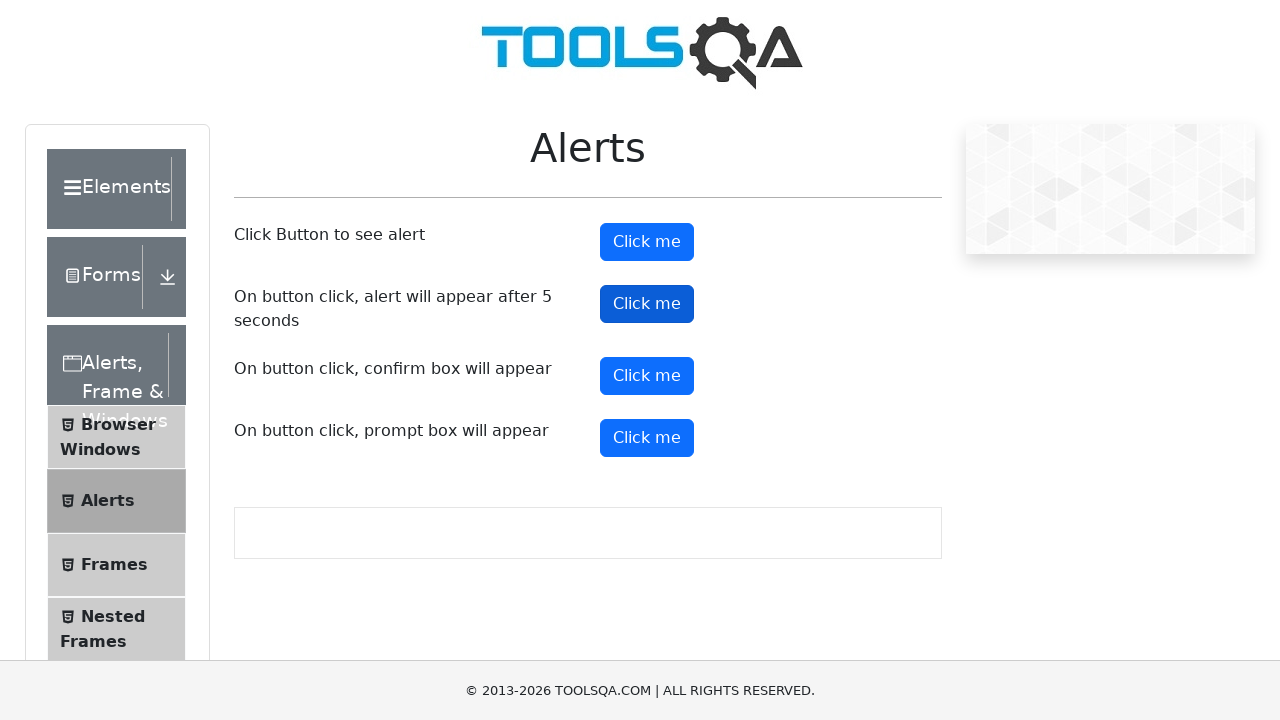

Clicked regular alert button to trigger alert at (647, 242) on #alertButton
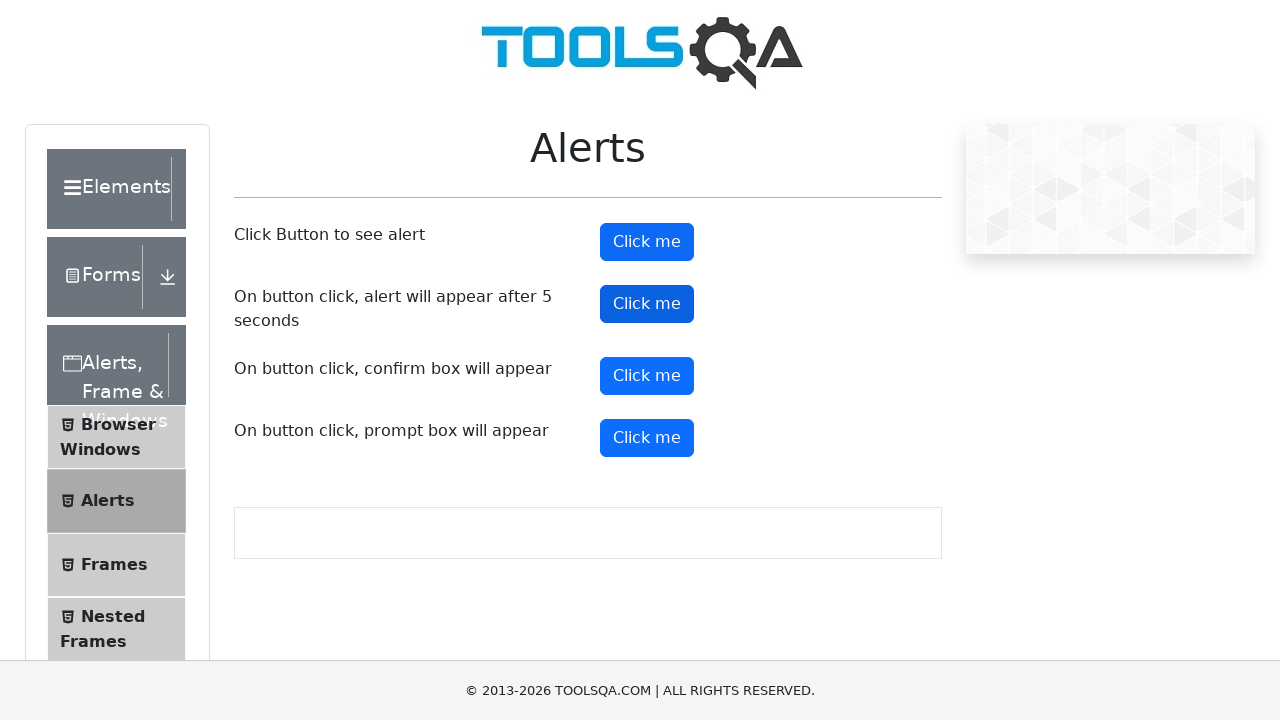

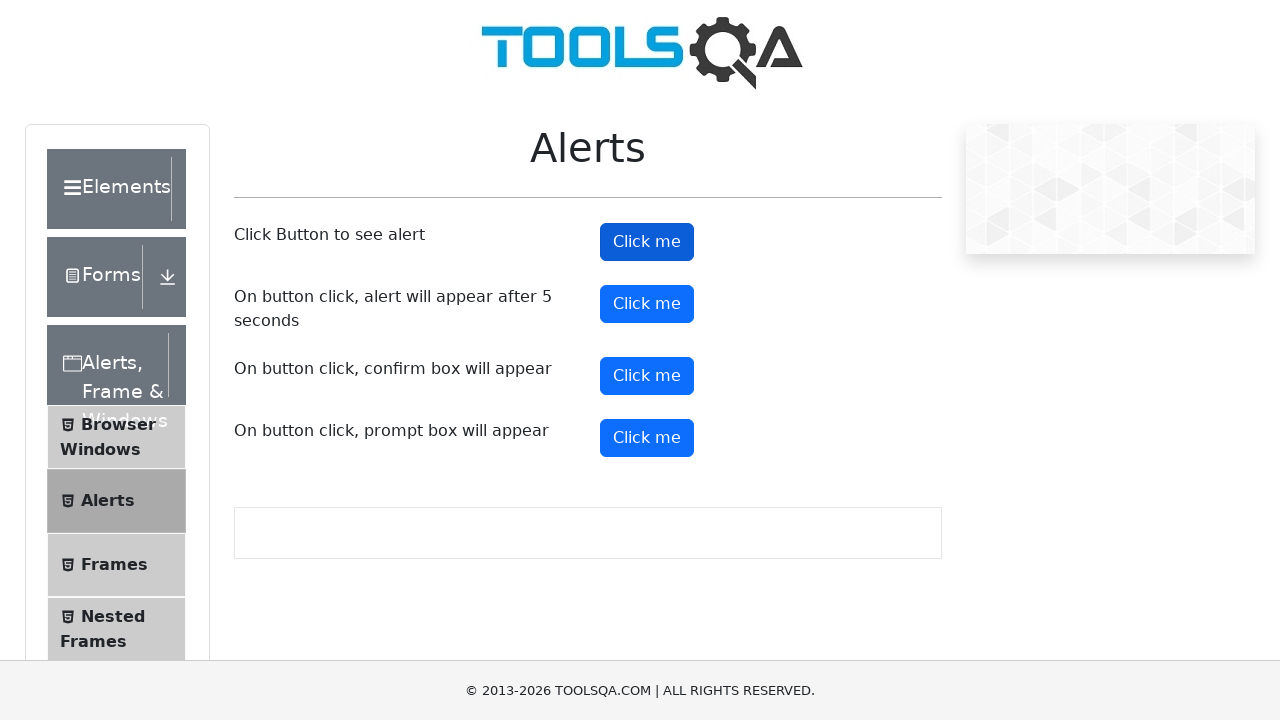